Tests dropdown selection functionality by selecting specific values from quality and support rating dropdowns

Starting URL: https://suvroc.github.io/selenium-mail-course/05/workshop.html

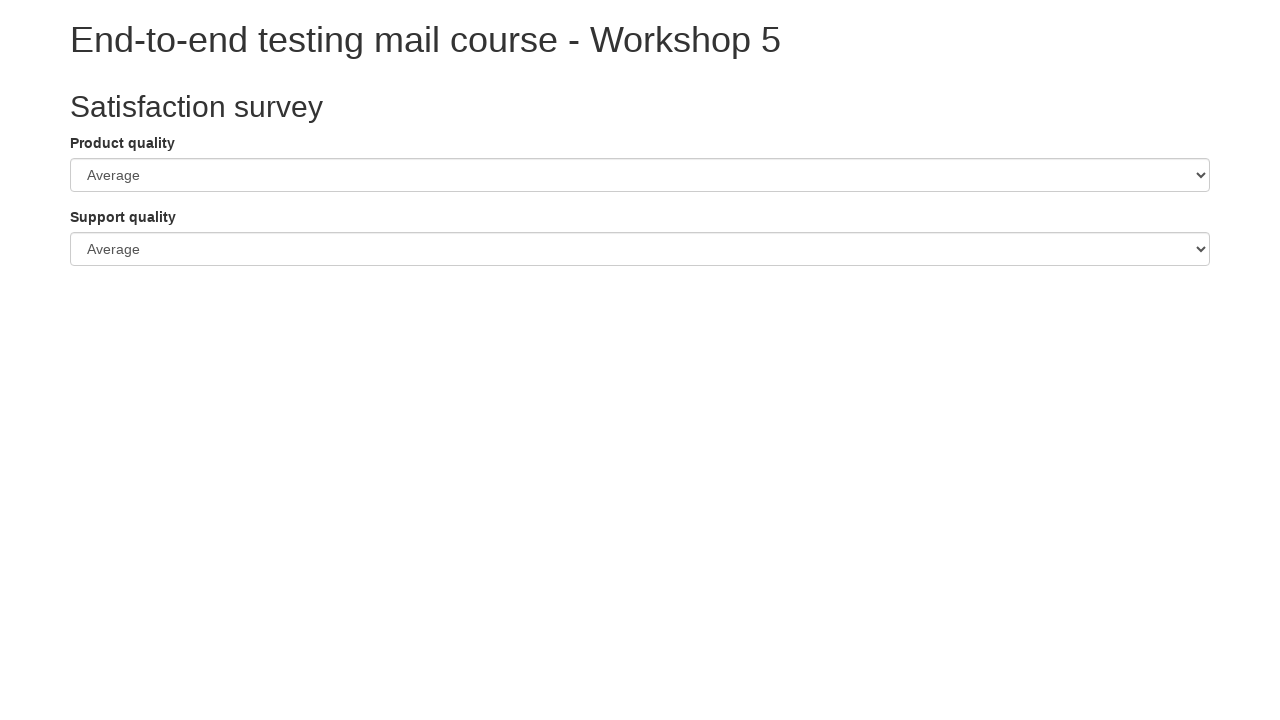

Selected 'Good' from product quality dropdown on #procuctQualityElement
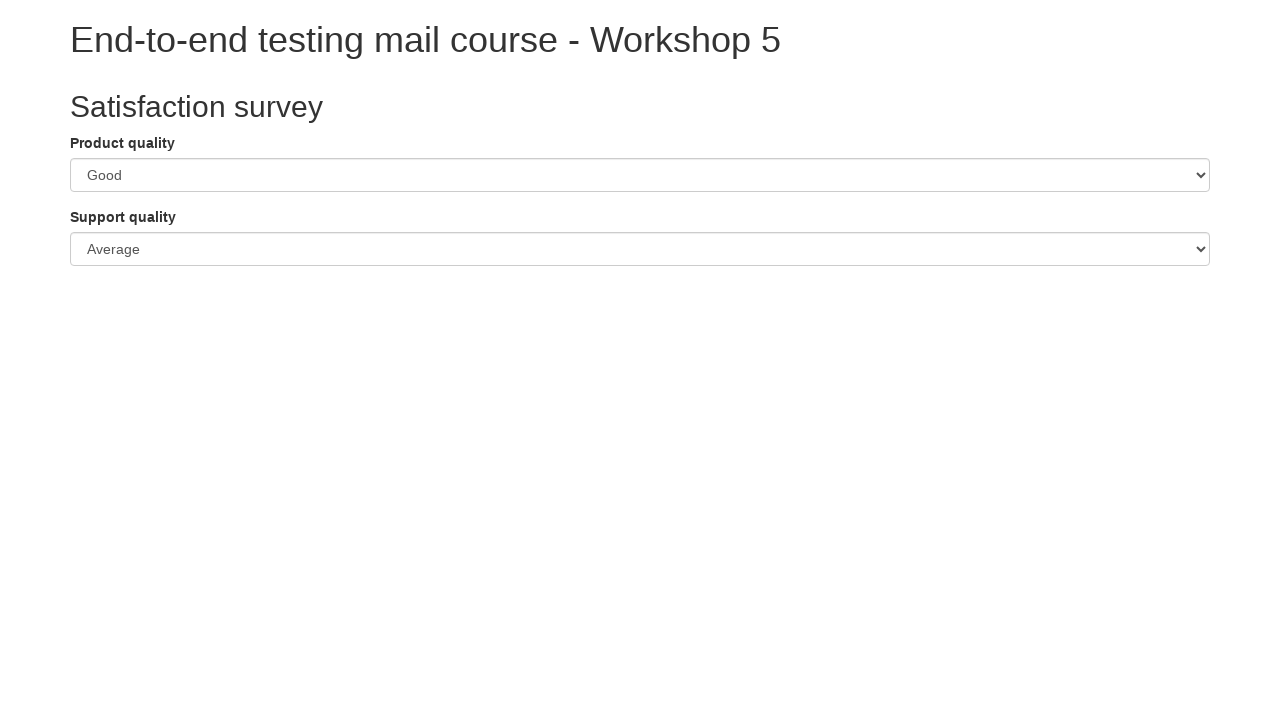

Selected 'Poor' from support quality dropdown on #supportQualityElement
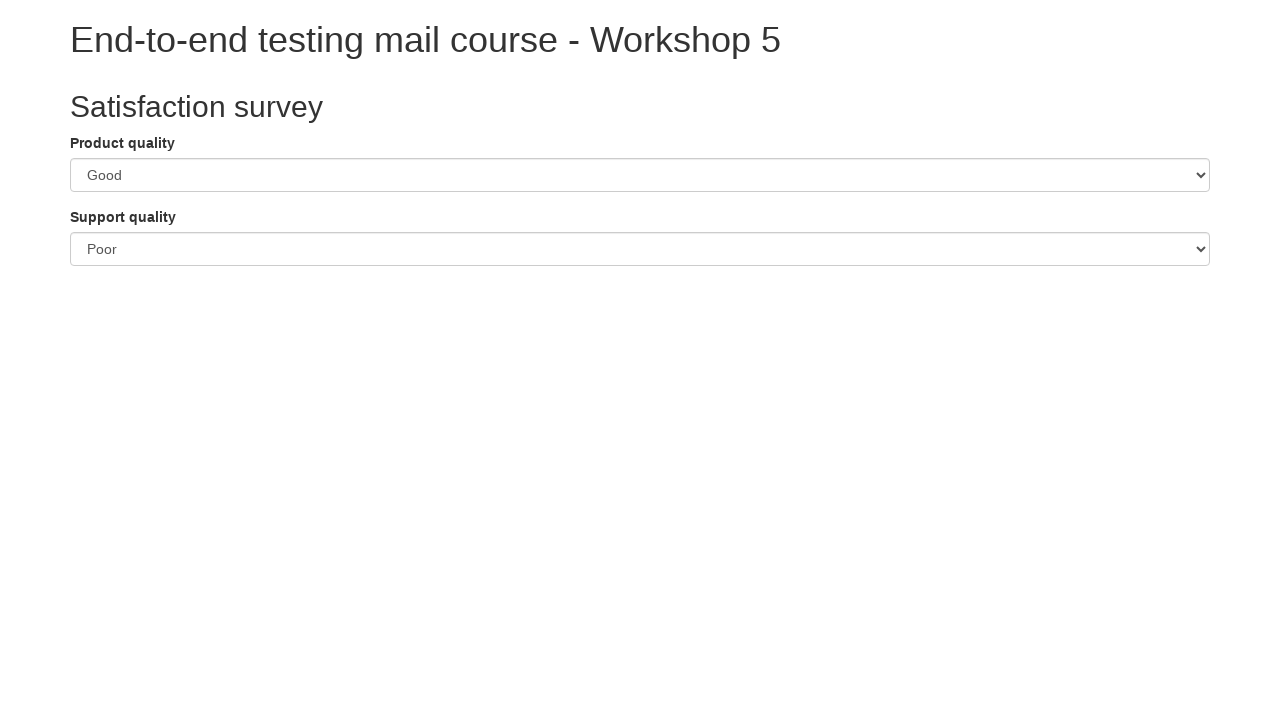

Verified product quality dropdown selection is 'Good'
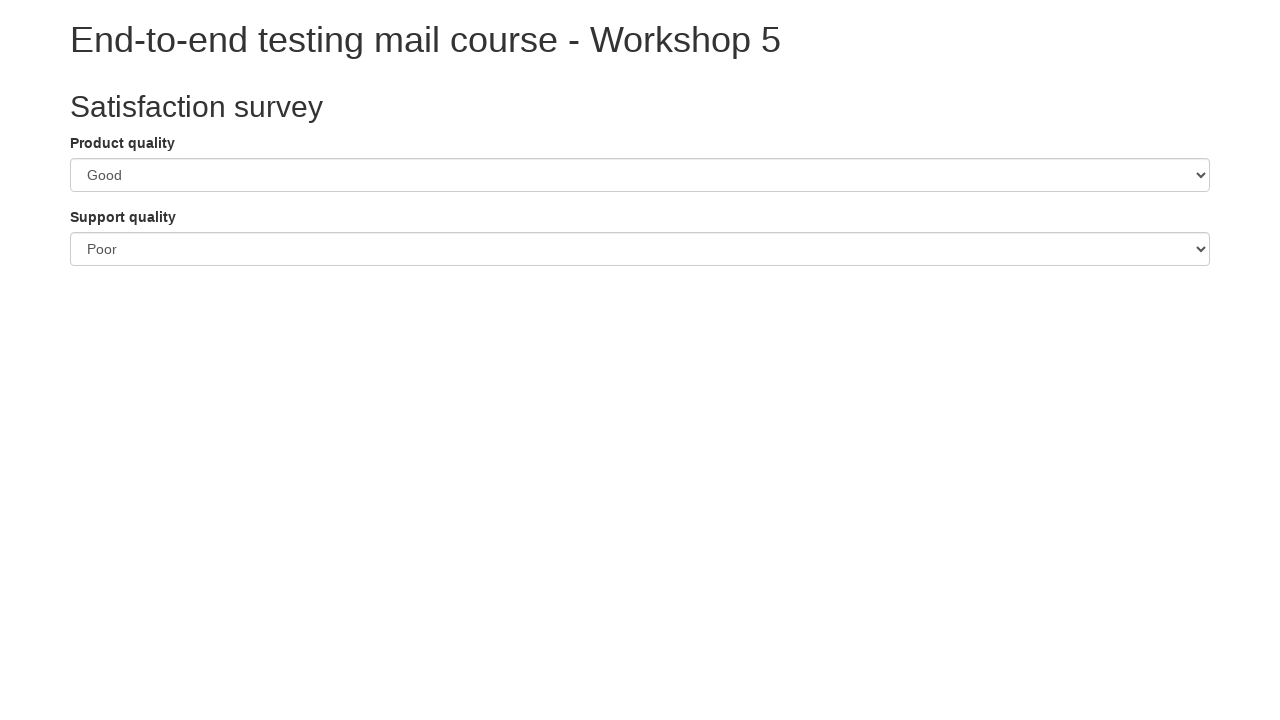

Verified support quality dropdown selection is 'Poor'
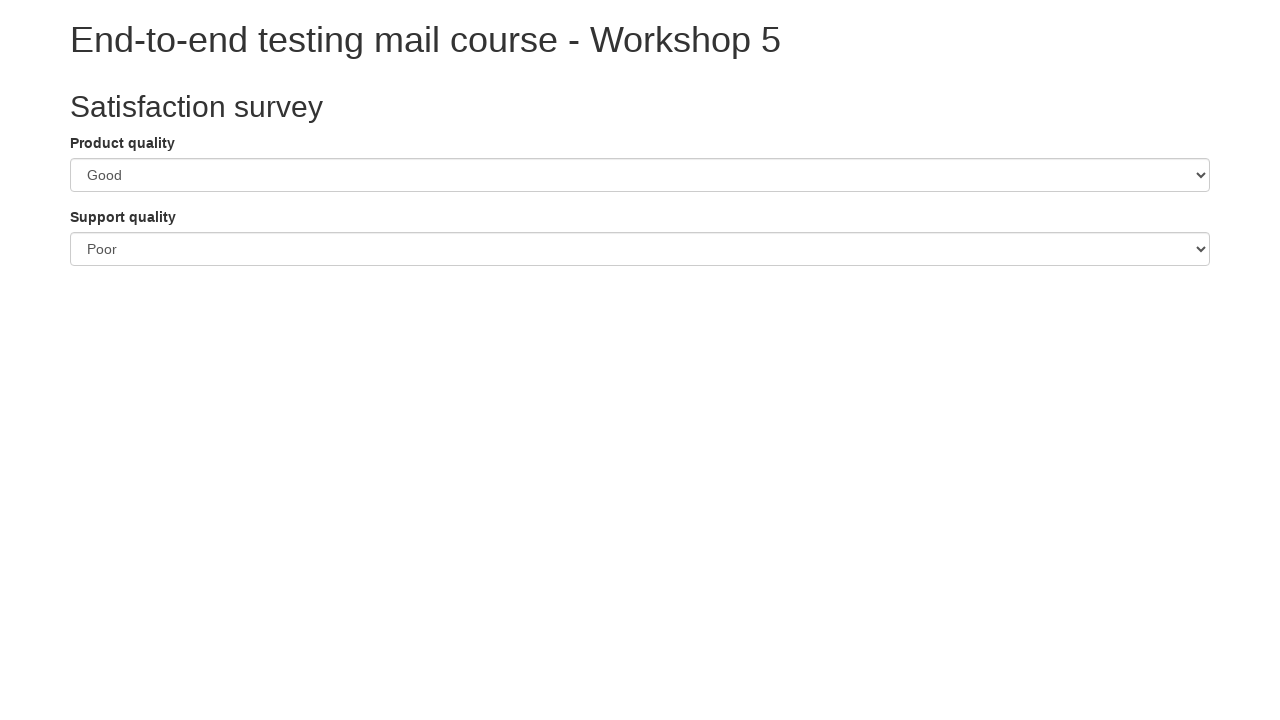

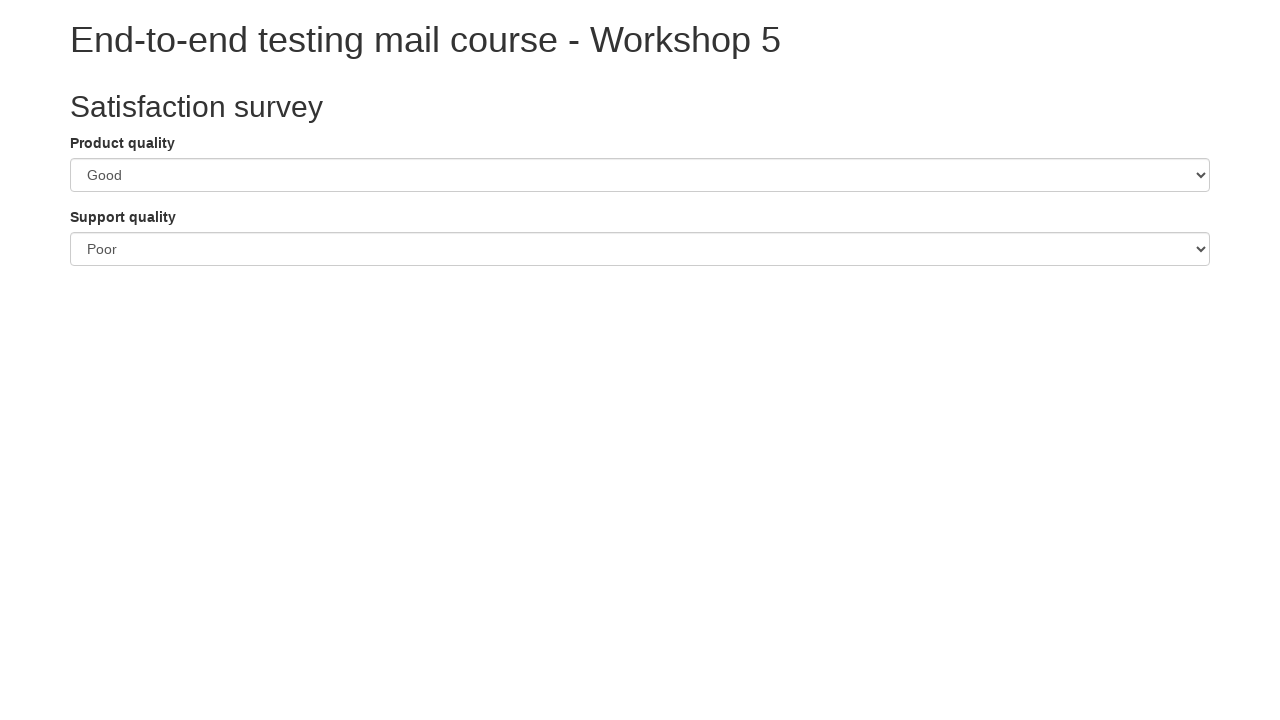